Tests text input functionality by entering text in an input field and clicking a button to update its label

Starting URL: http://uitestingplayground.com/textinput

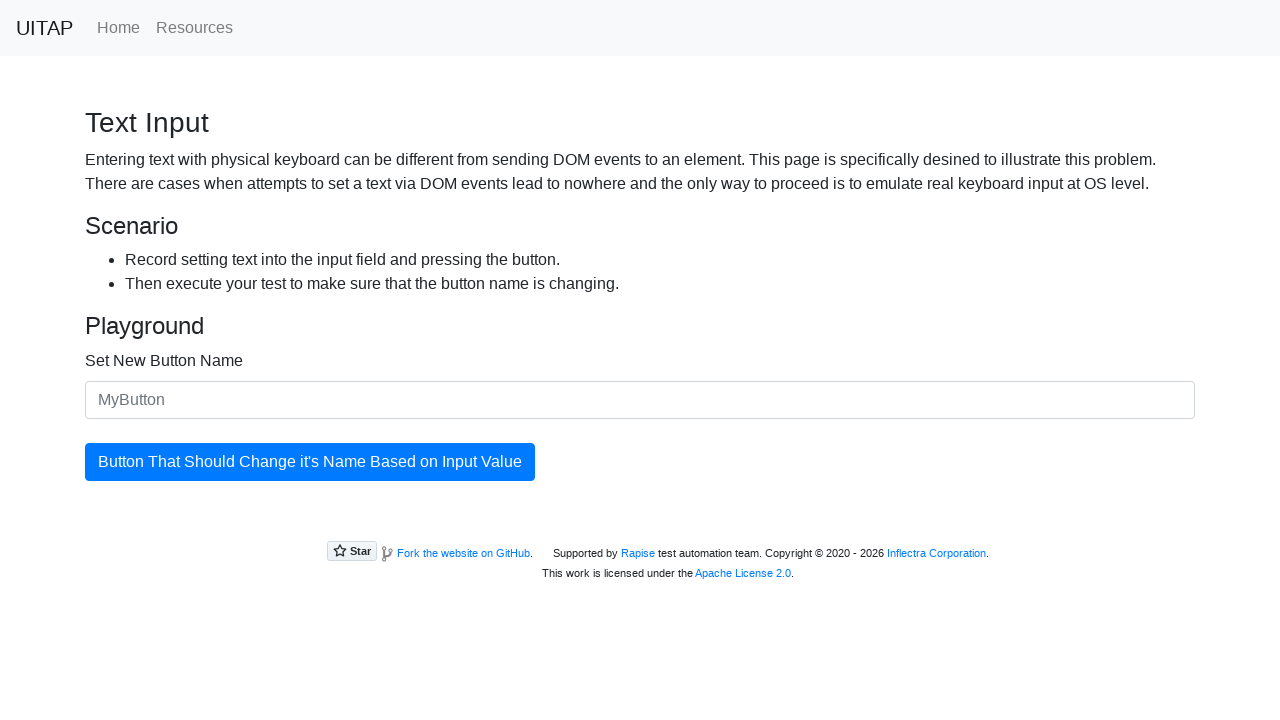

Filled input field with 'SkyPro' on input[placeholder='MyButton']
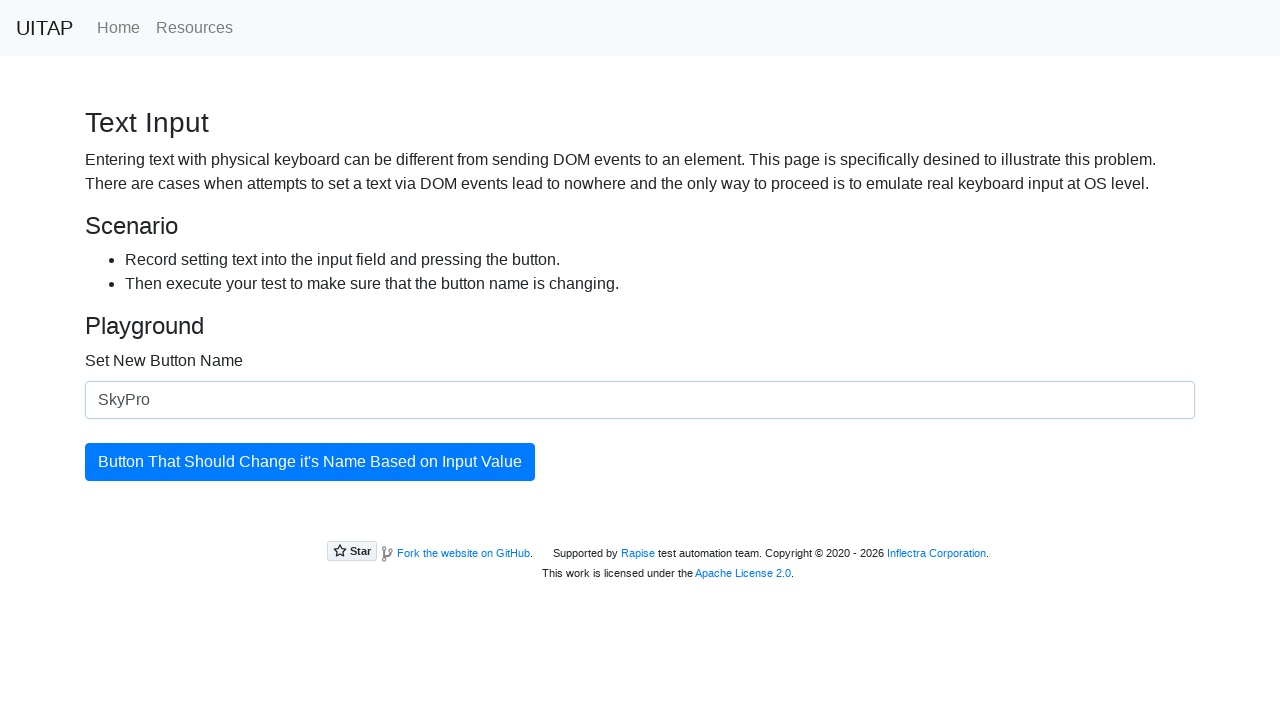

Clicked the updating button to update its label at (310, 462) on #updatingButton
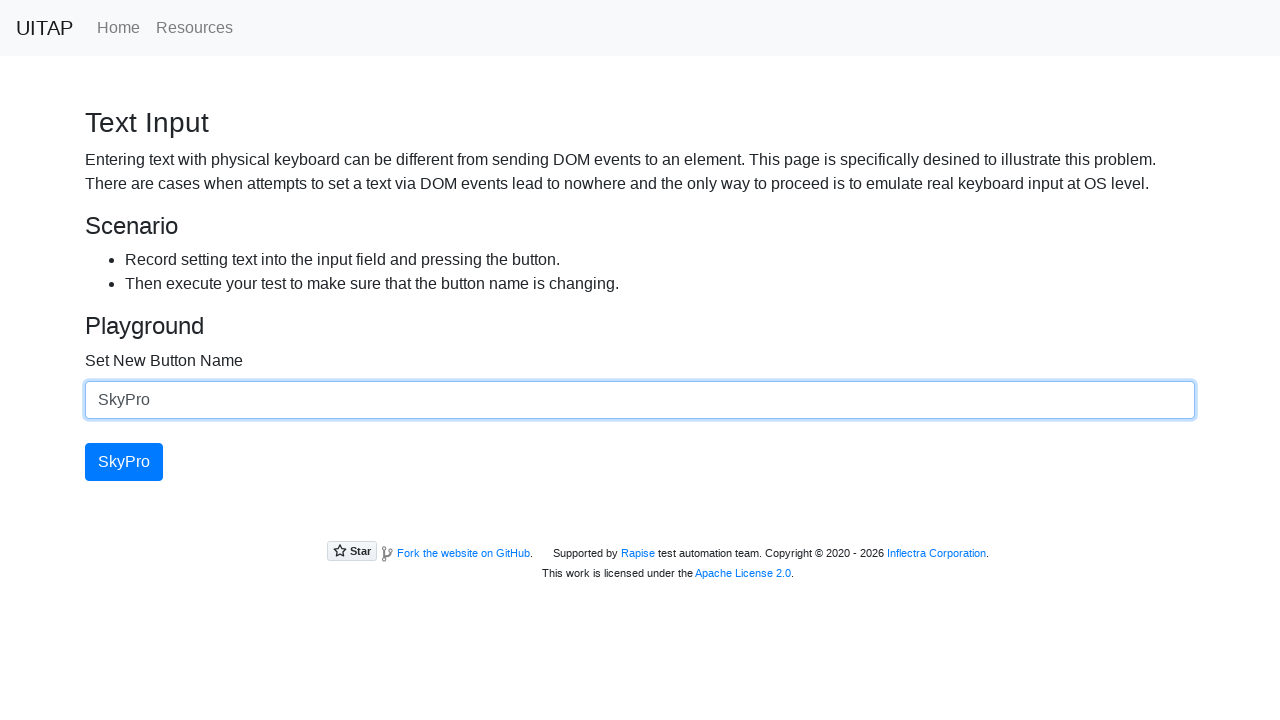

Retrieved the updated button text
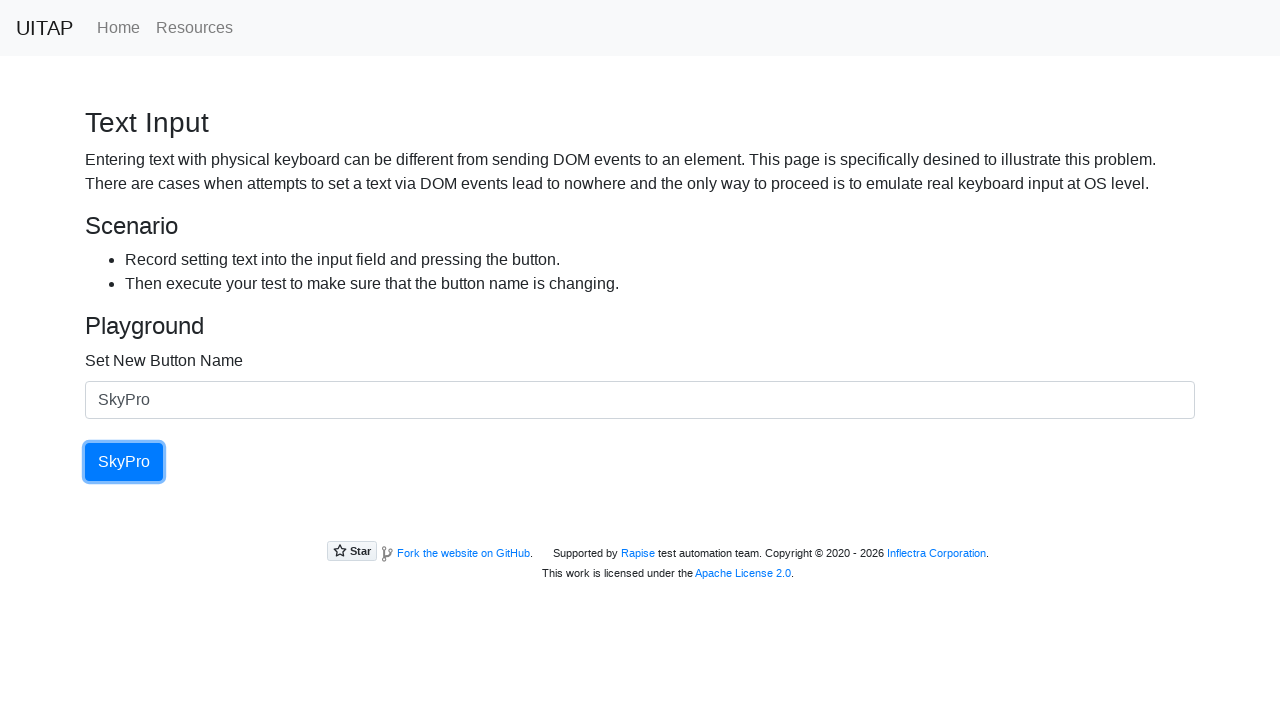

Printed new button text: SkyPro
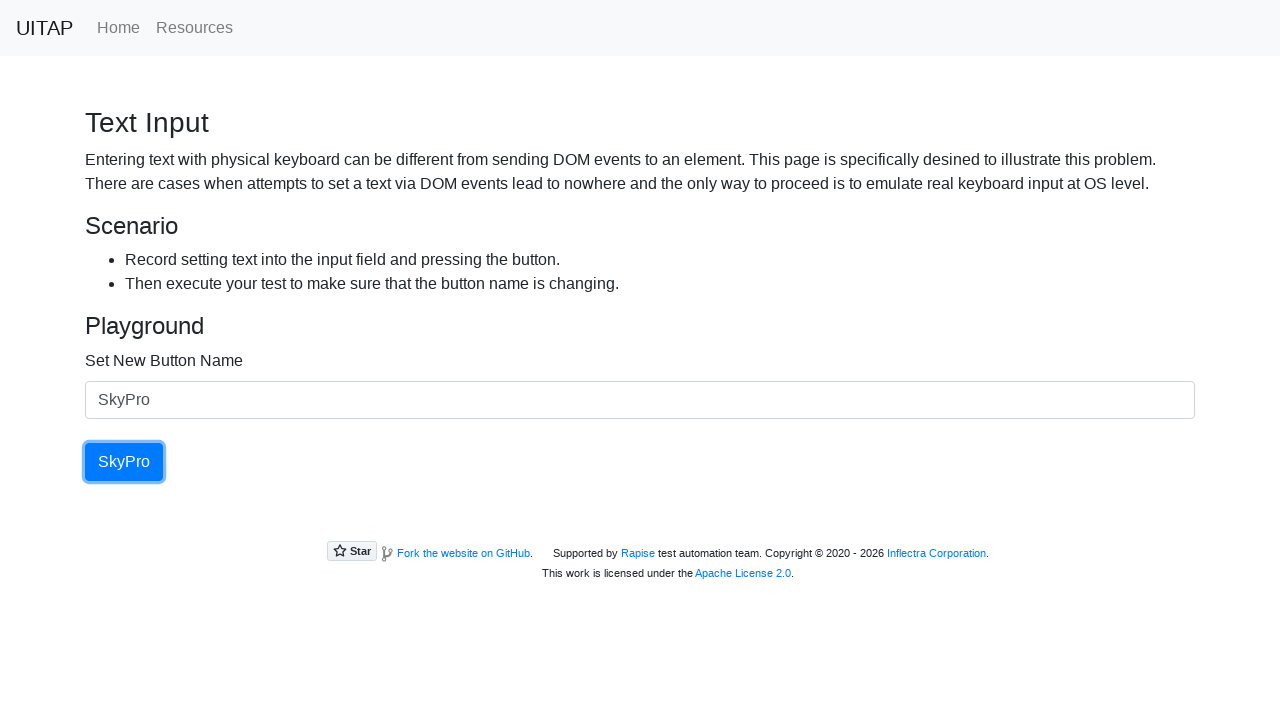

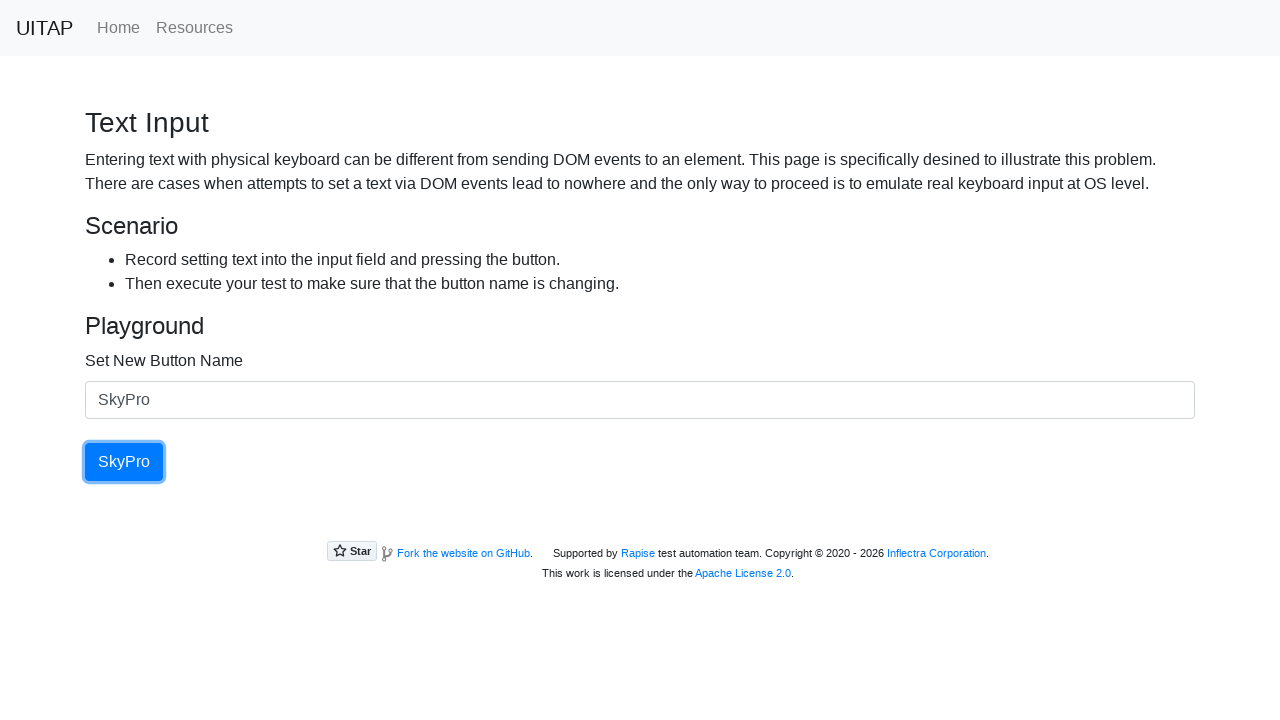